Navigates to Walmart's homepage and waits for page to load

Starting URL: https://www.walmart.com/

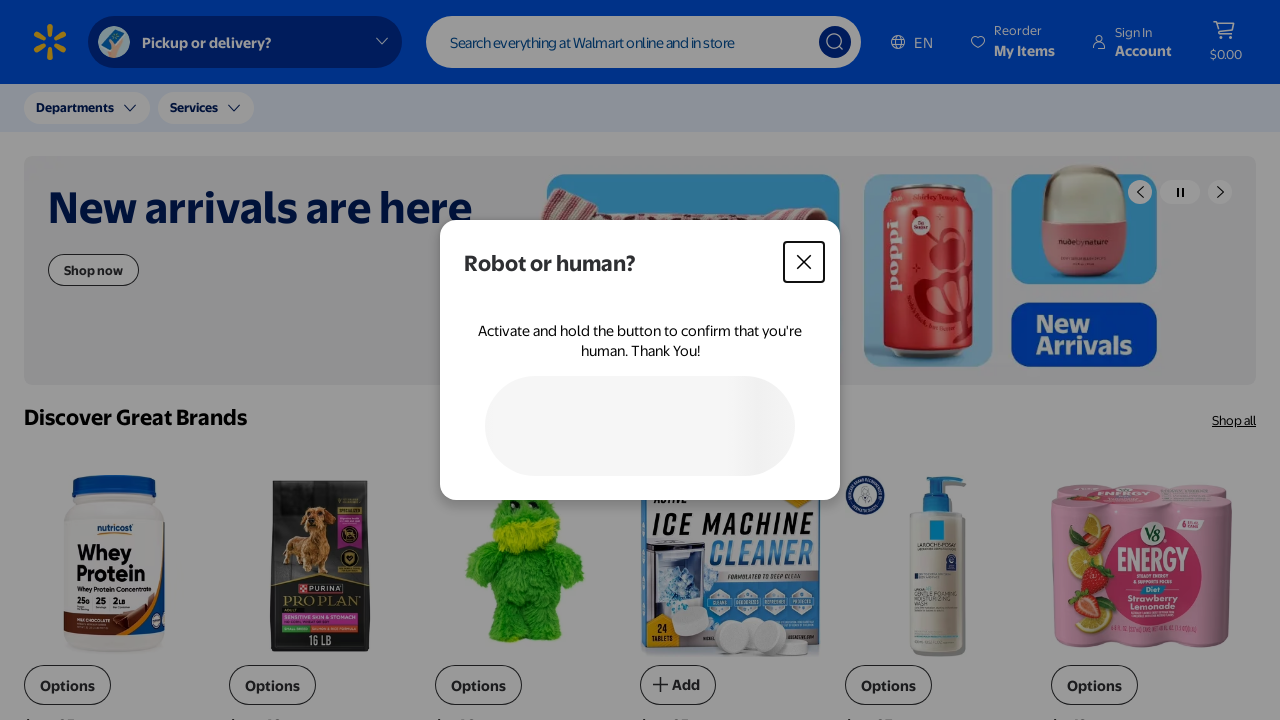

Waited for Walmart homepage to reach domcontentloaded state
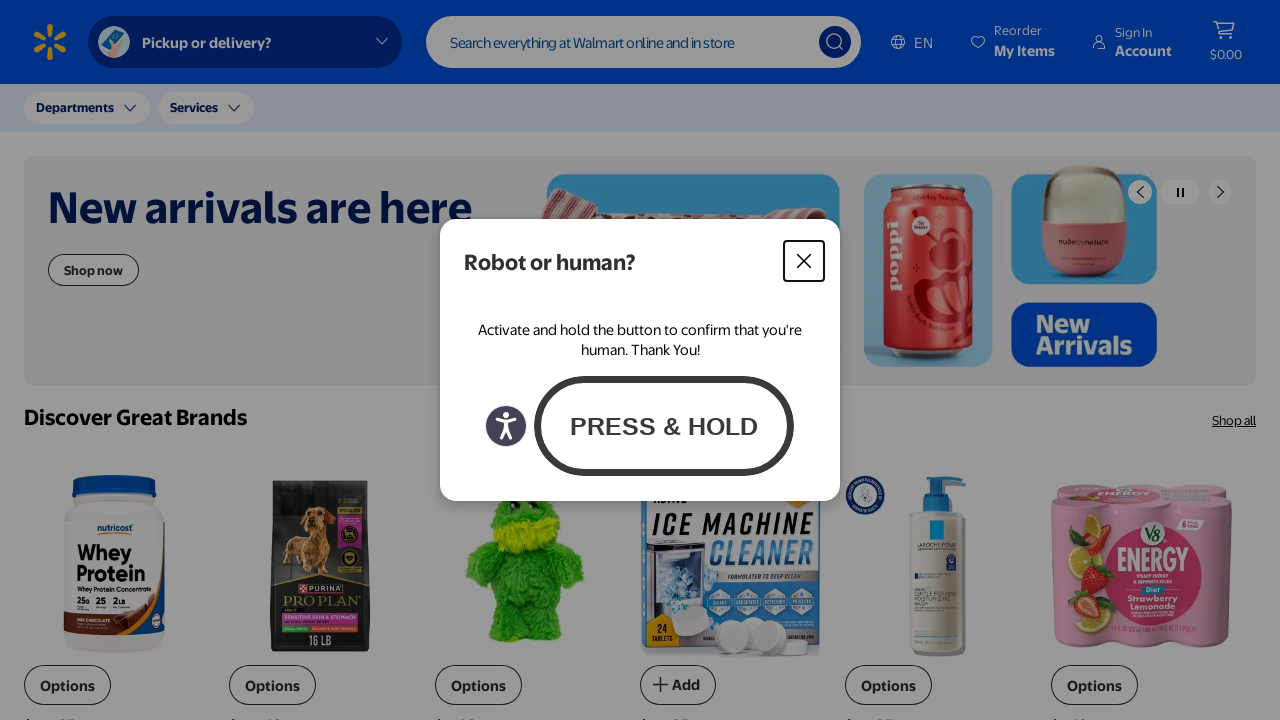

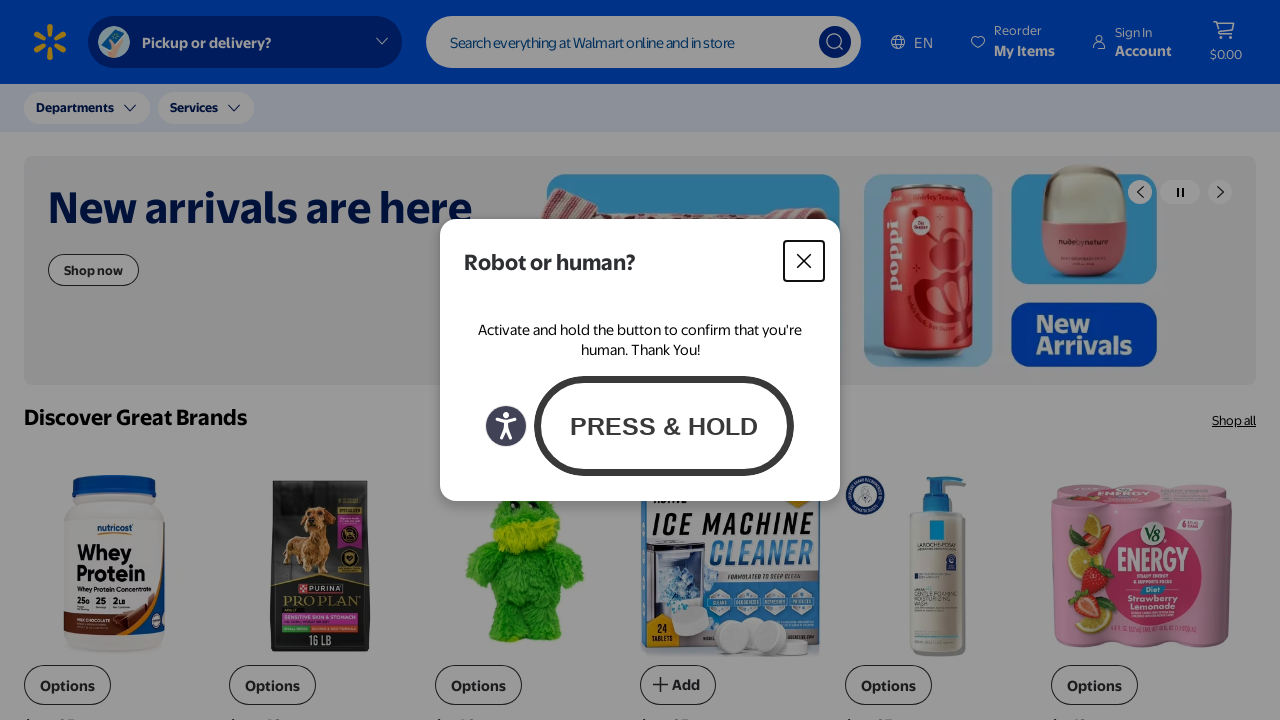